Demonstrates browser navigation methods by navigating to different pages, going back in history, going forward, and refreshing the page on the-internet.herokuapp.com test site.

Starting URL: https://the-internet.herokuapp.com/

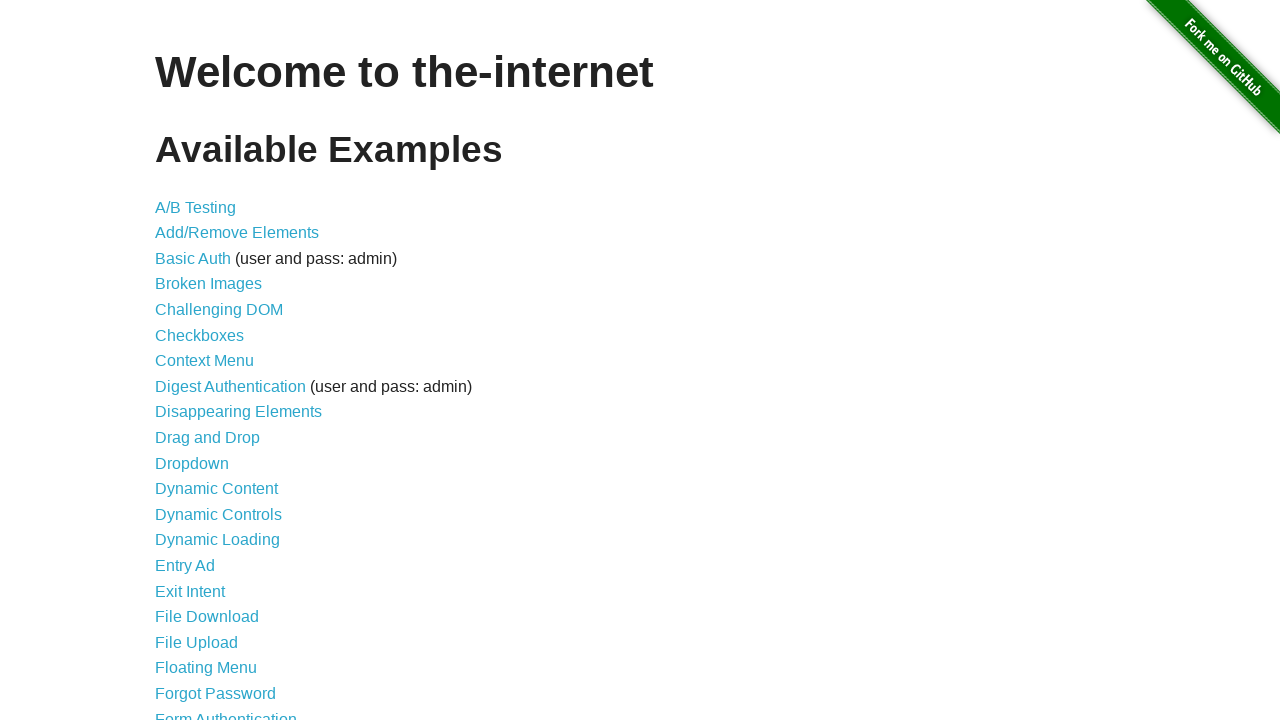

Navigated to login page at https://the-internet.herokuapp.com/login
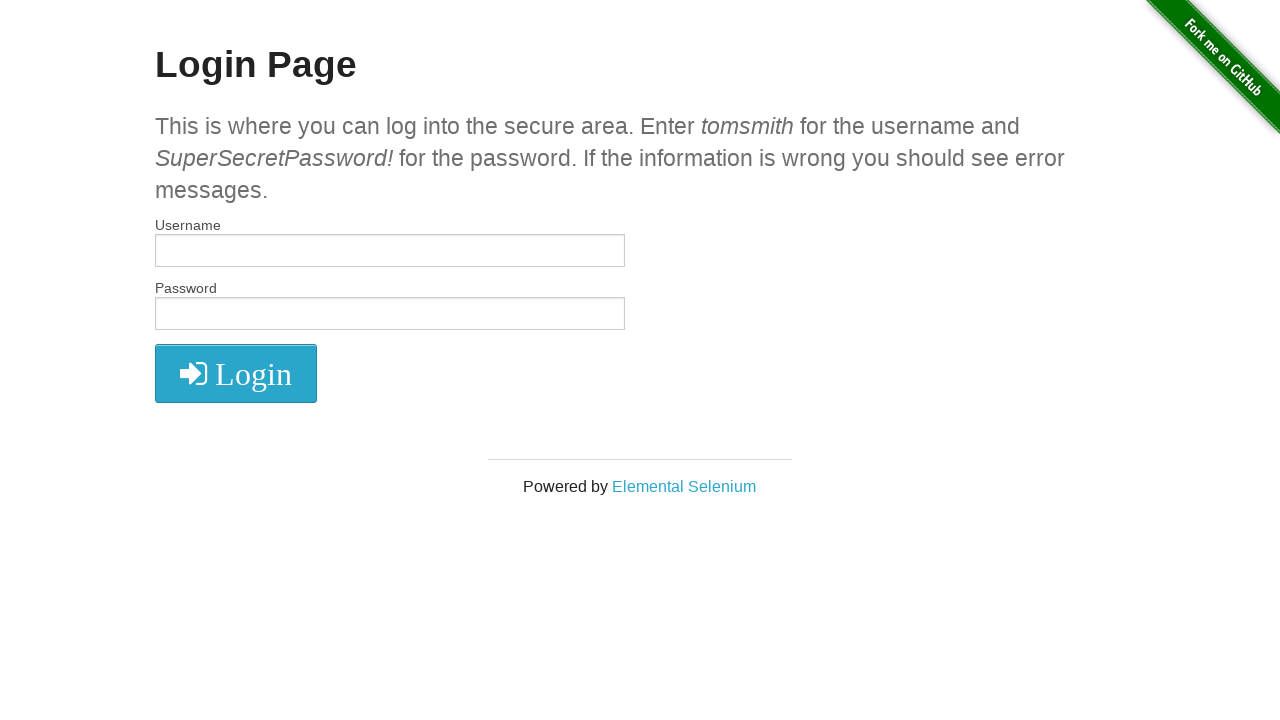

Navigated back to previous page (homepage)
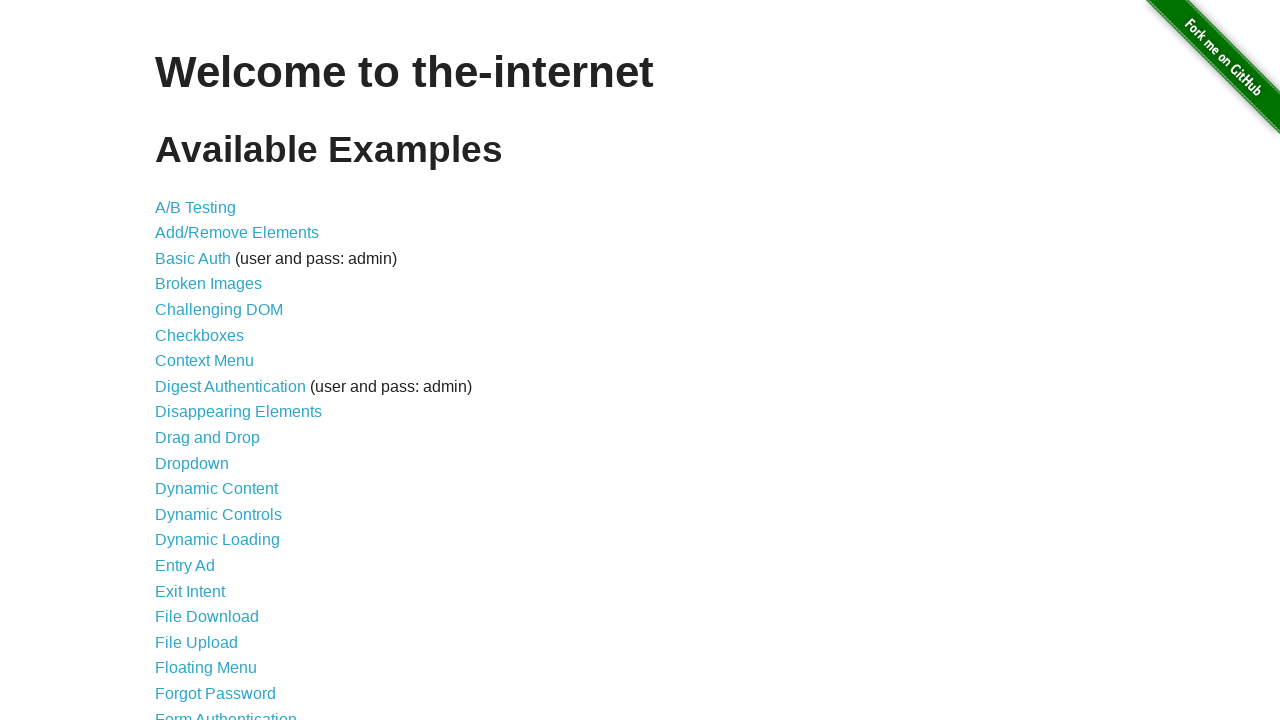

Navigated forward to next page (login page)
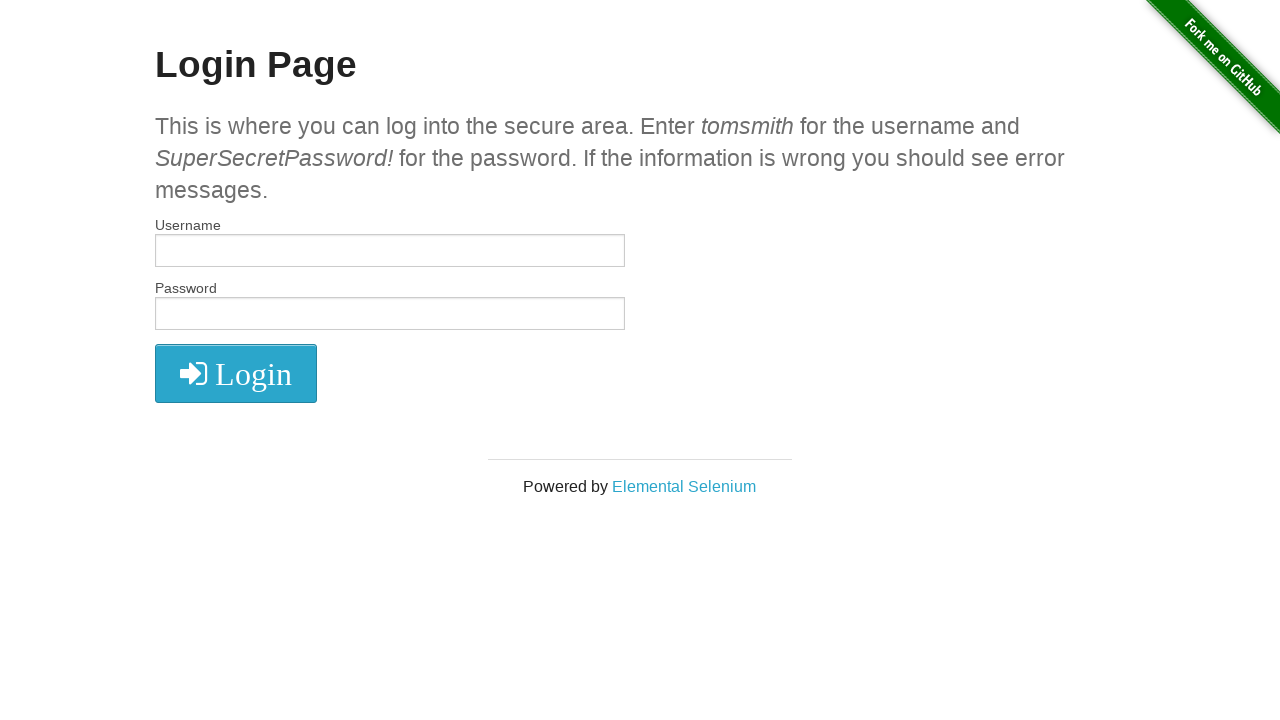

Refreshed the current page
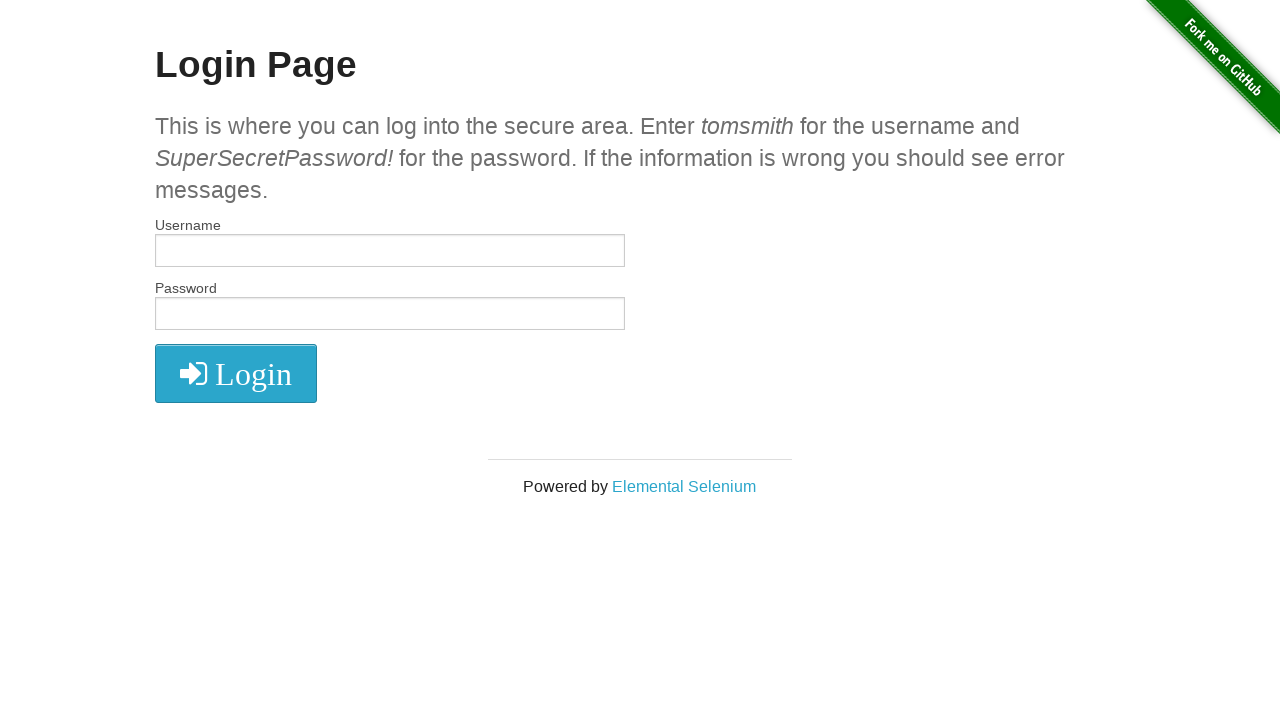

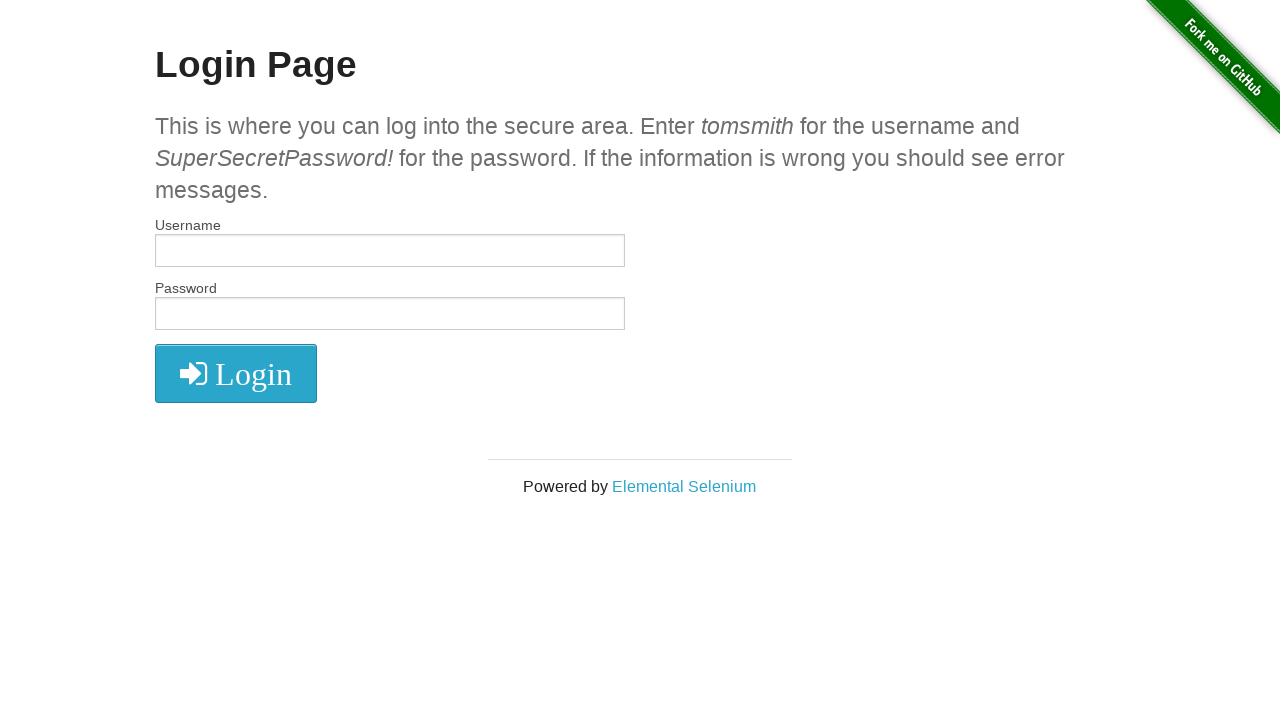